Tests scrolling functionality by scrolling to a specific element on the page

Starting URL: http://echoecho.com/htmlforms11.htm

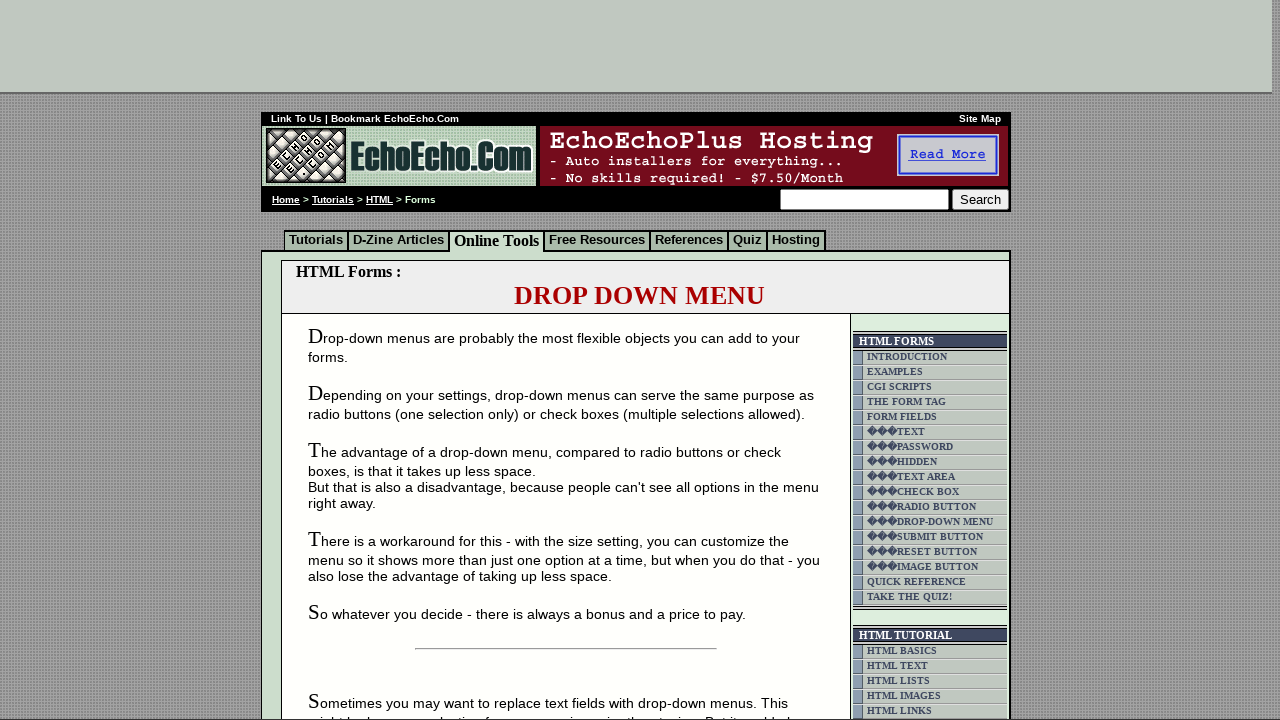

Located the 'online tool' link element
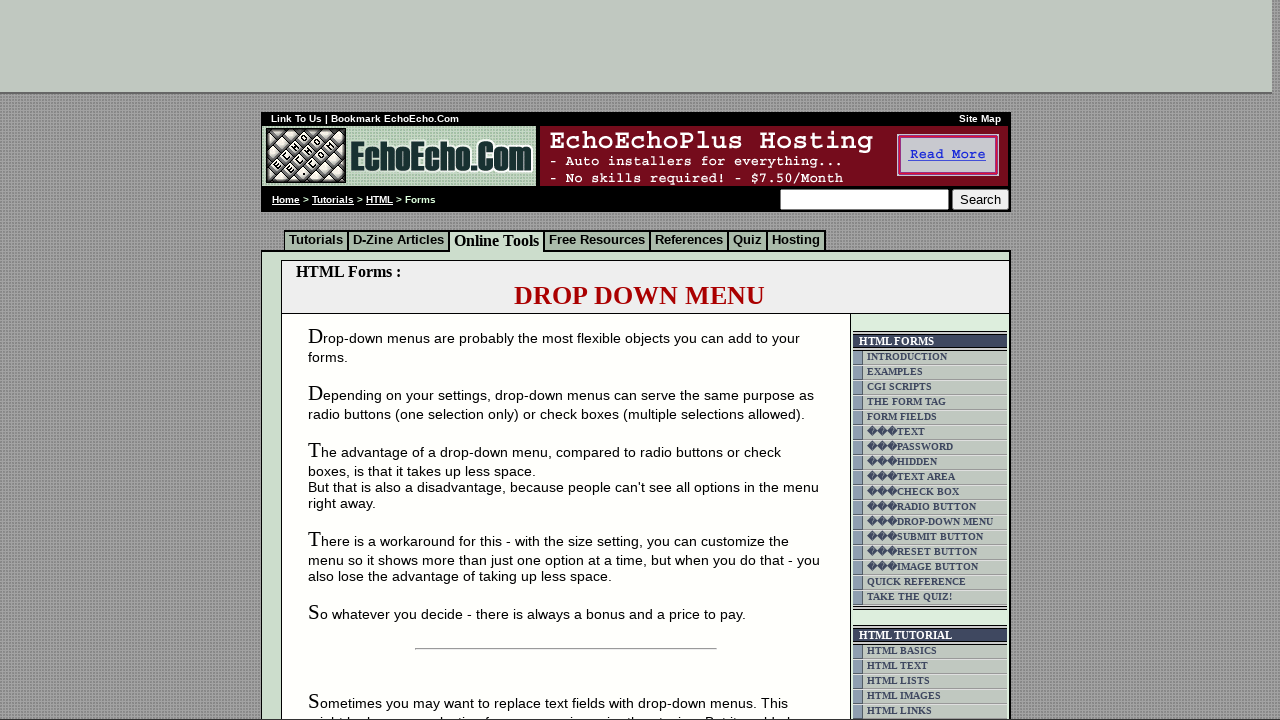

Scrolled to the 'online tool' link element
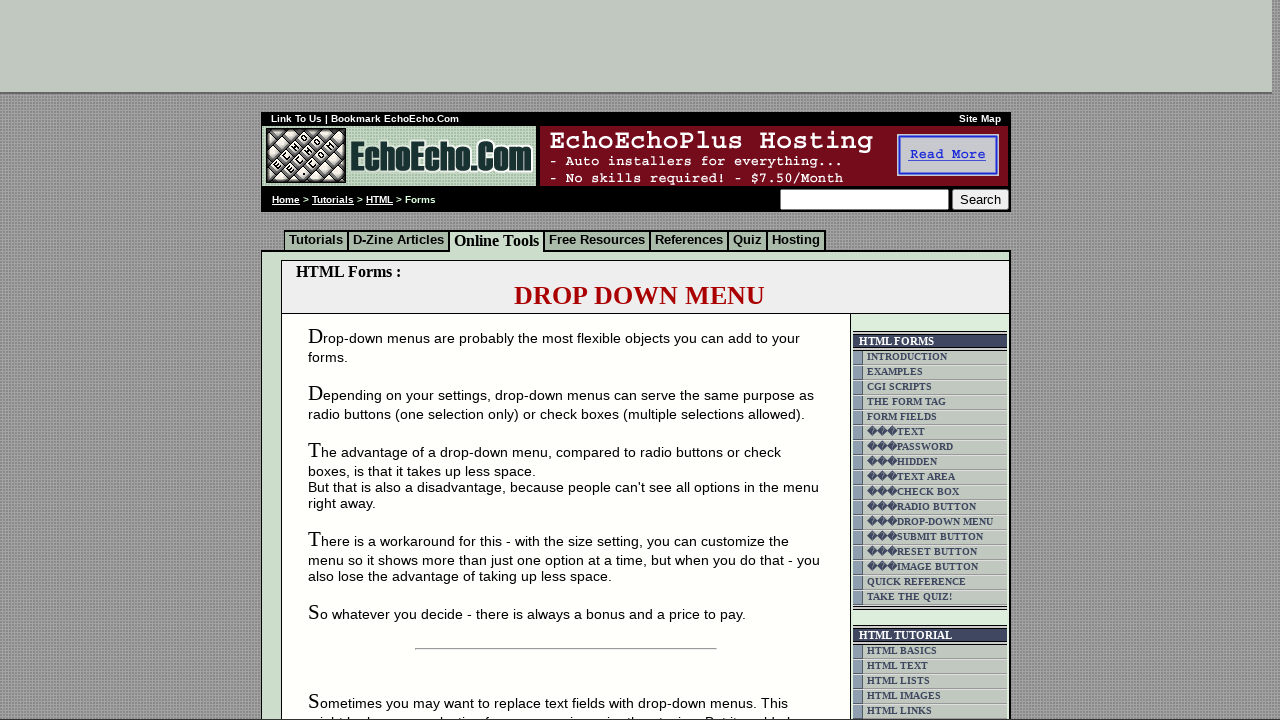

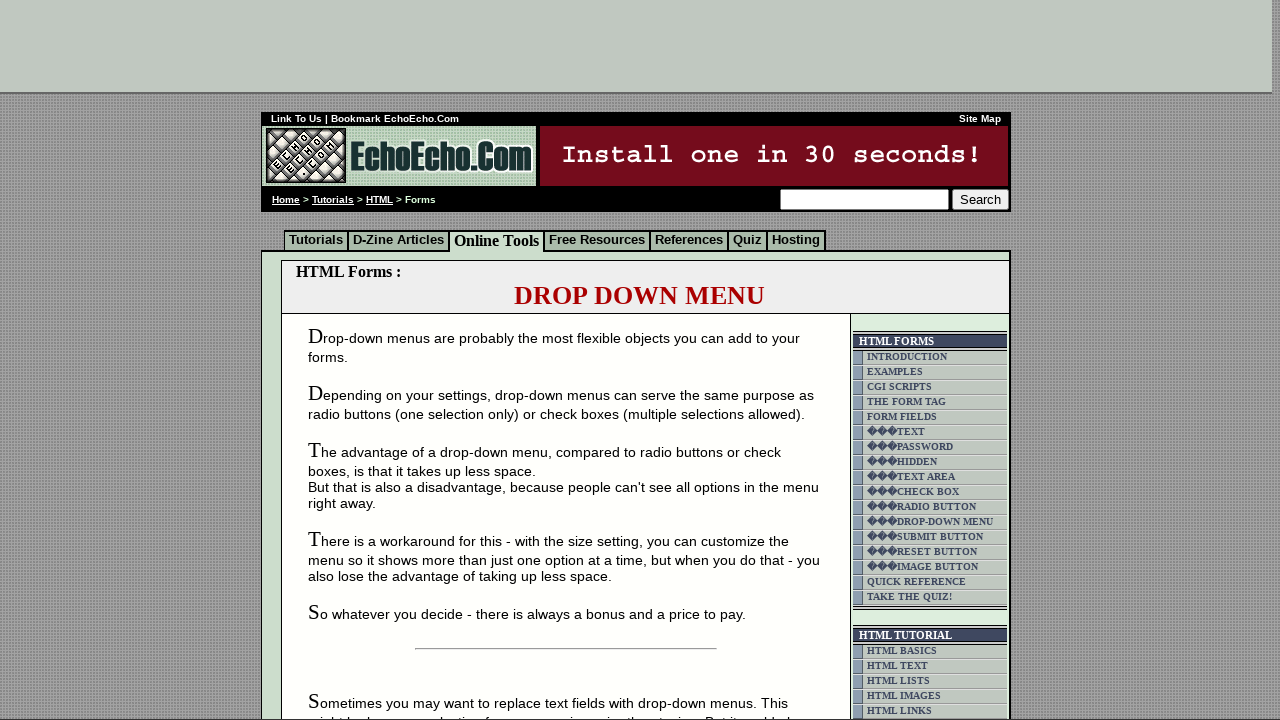